Tests the Python.org website search functionality by entering "pycon" in the search box and verifying results are returned

Starting URL: http://www.python.org

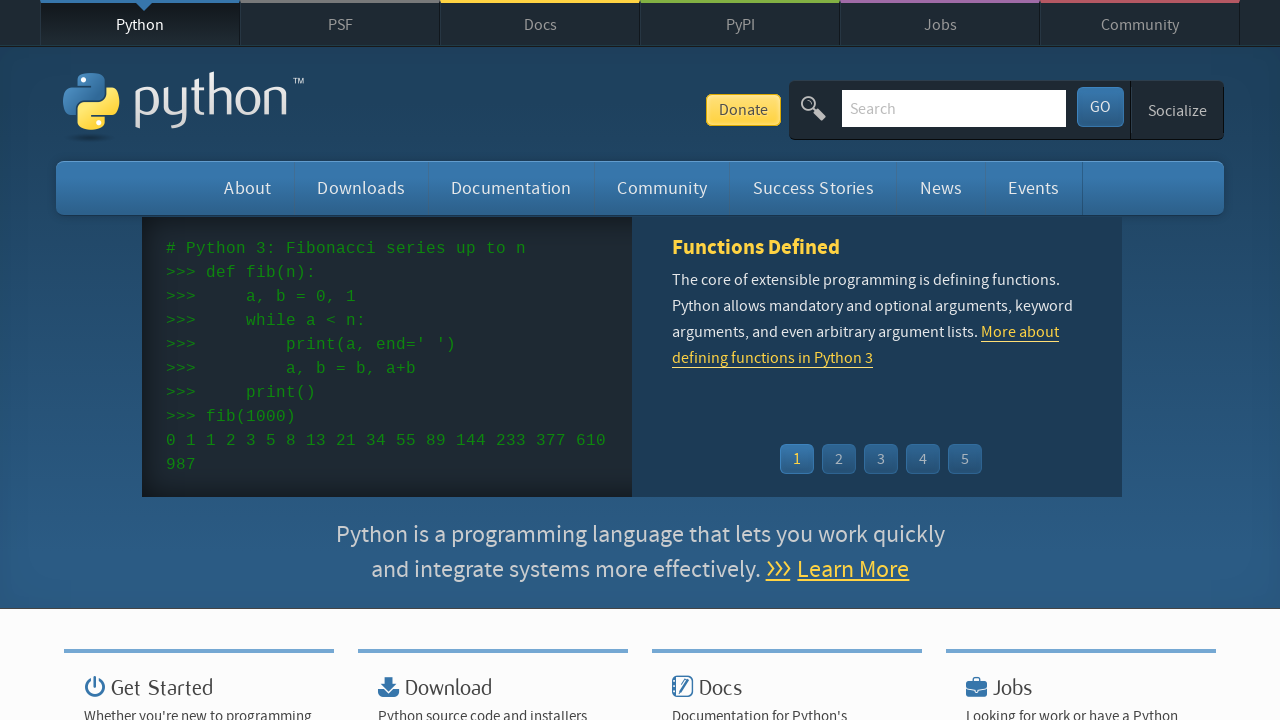

Verified page title contains 'Python'
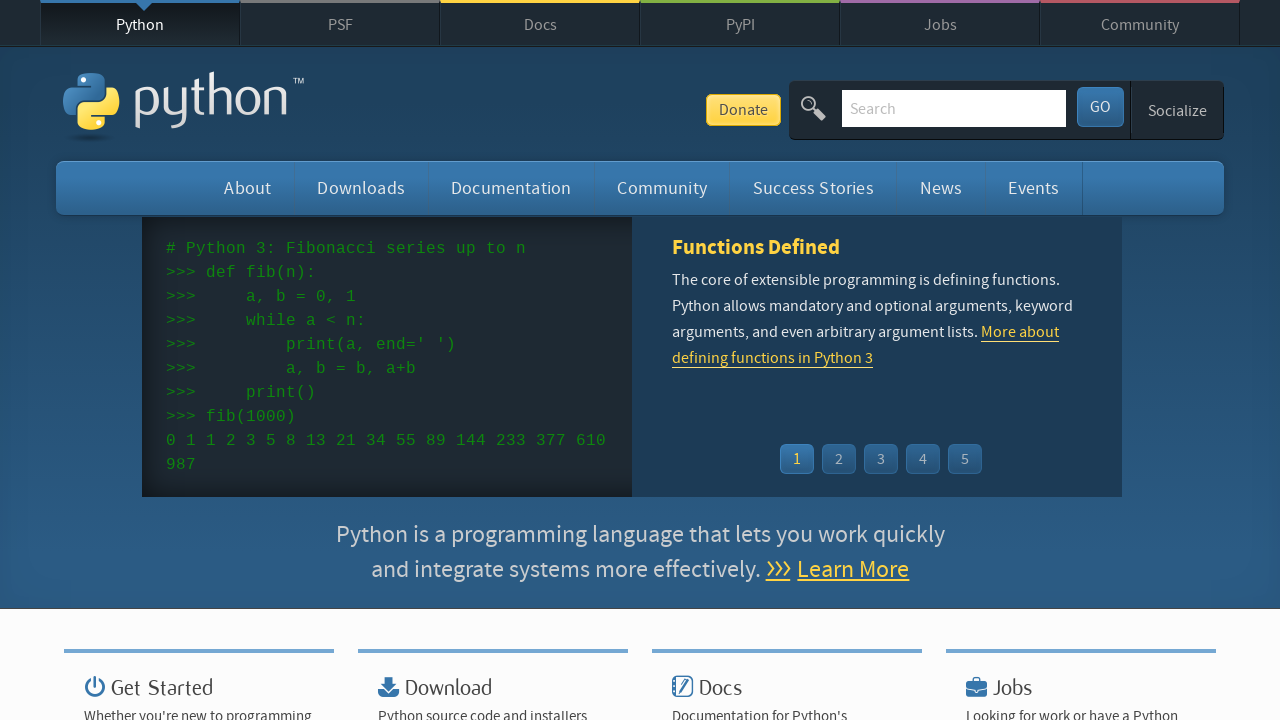

Cleared search box on input[name='q']
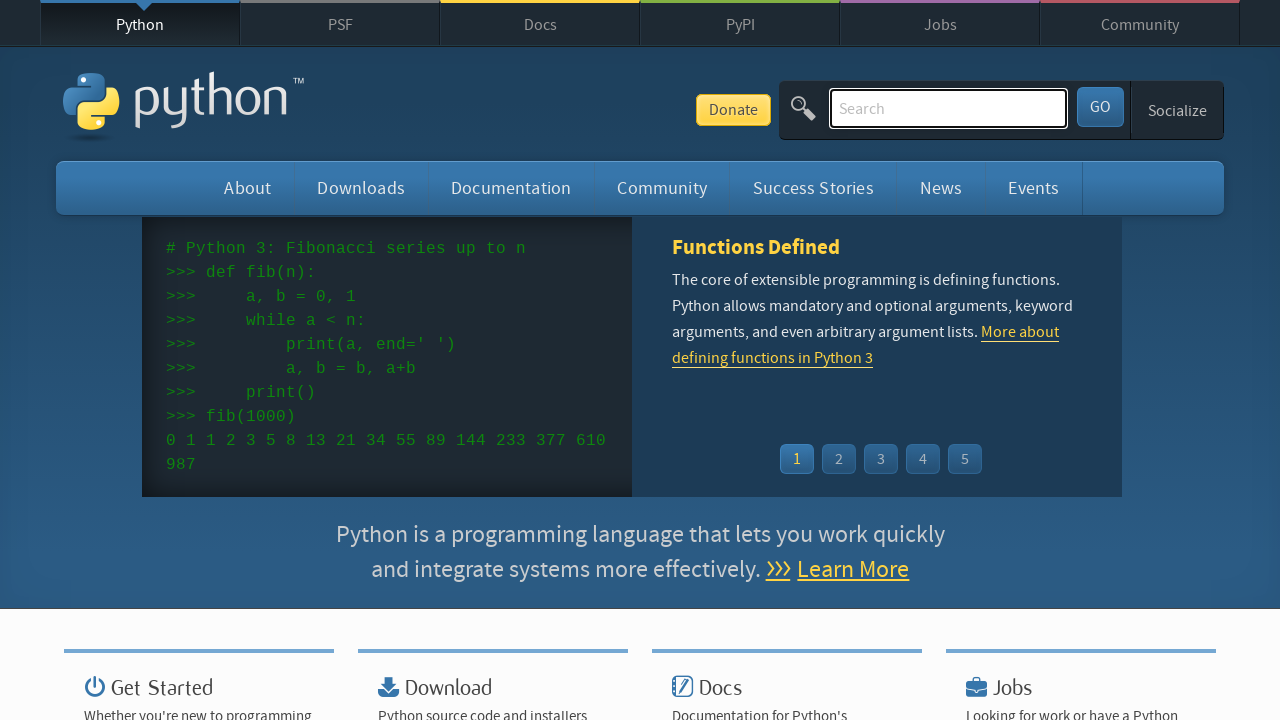

Entered 'pycon' in search box on input[name='q']
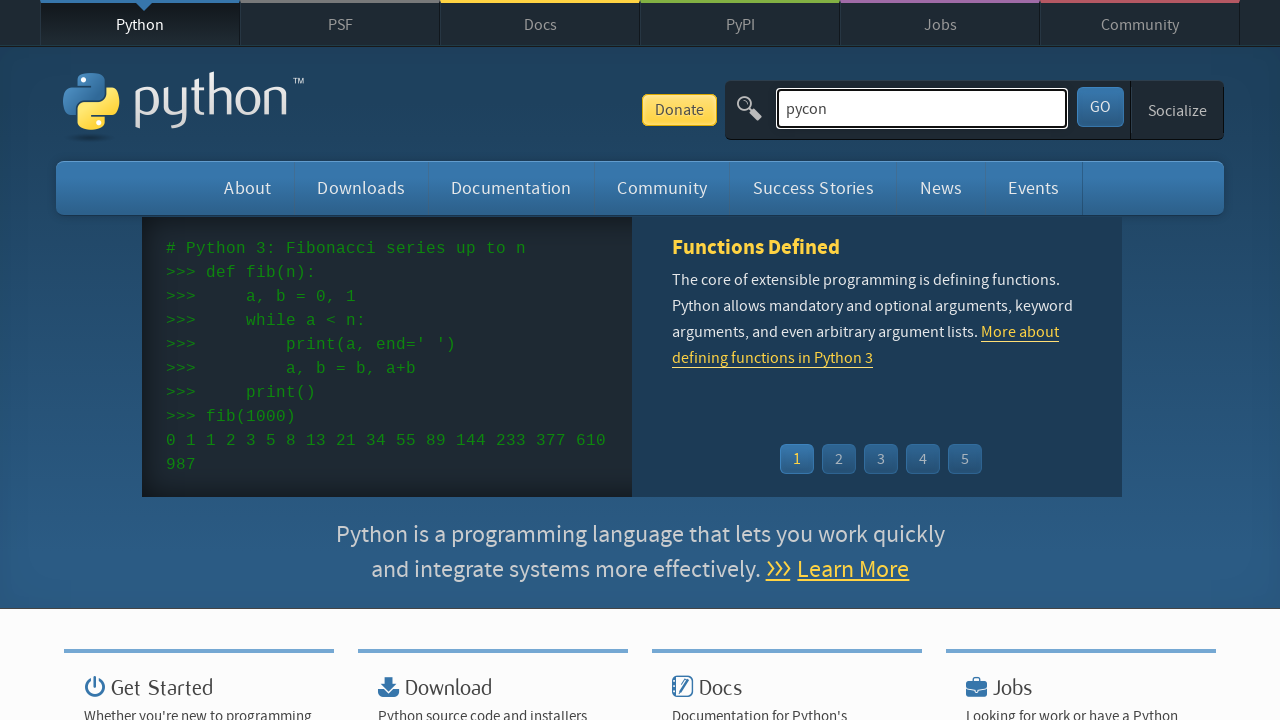

Pressed Enter to submit search on input[name='q']
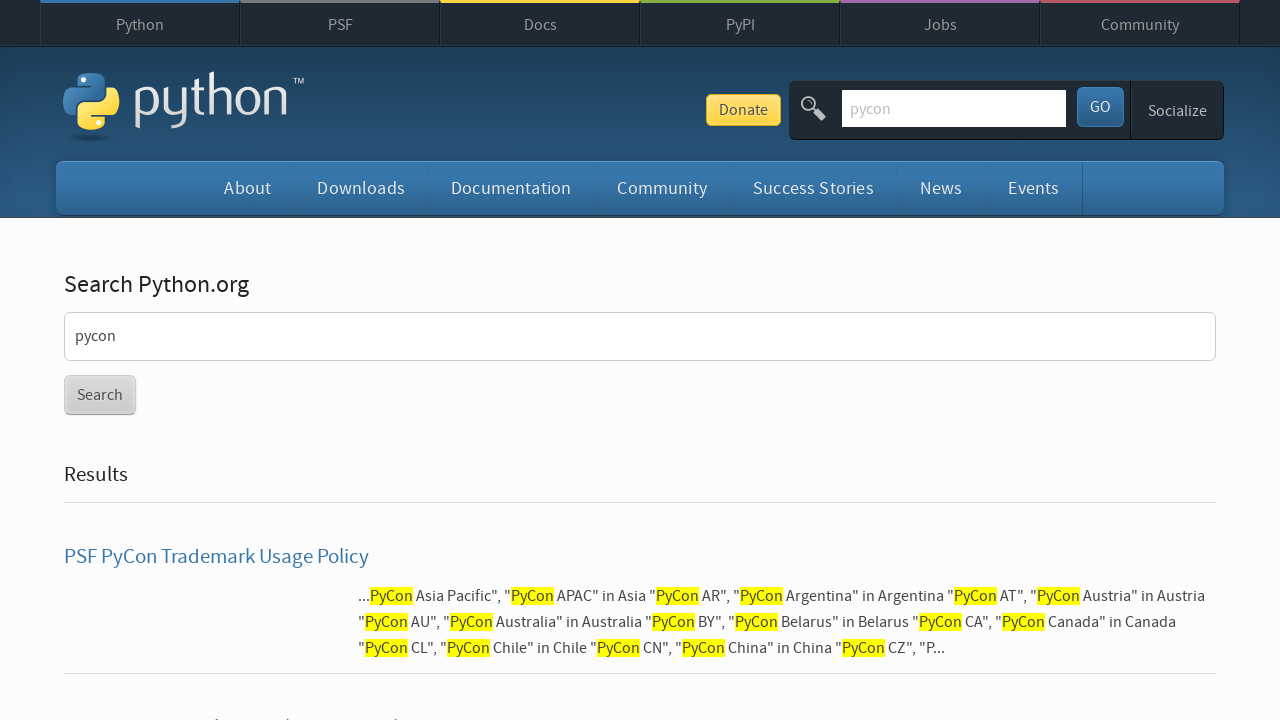

Waited for network idle after search submission
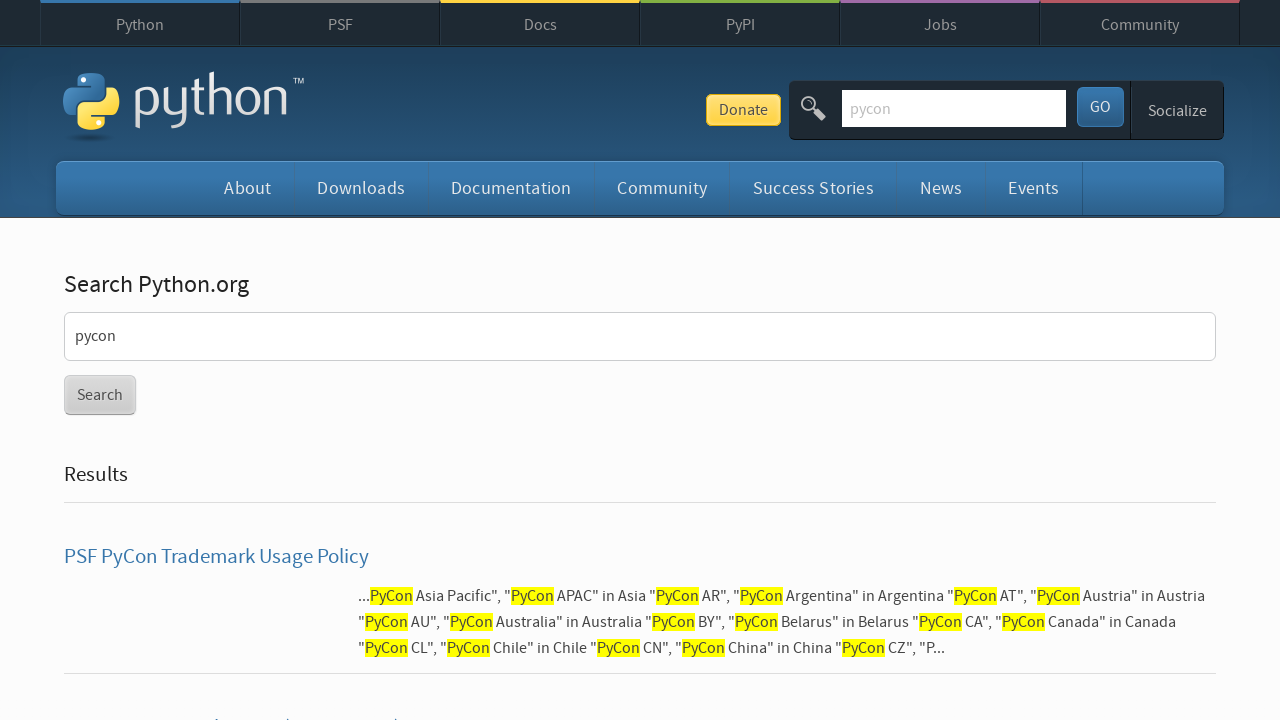

Verified search results were returned (no 'No results found' message)
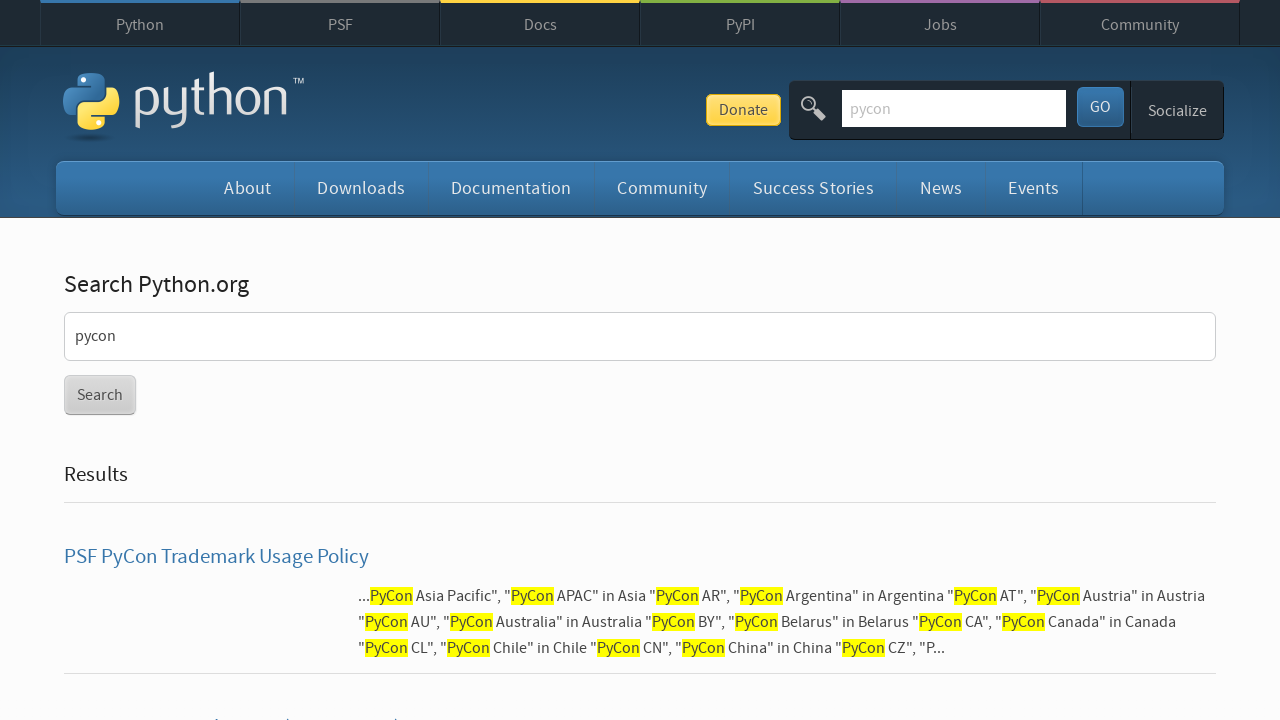

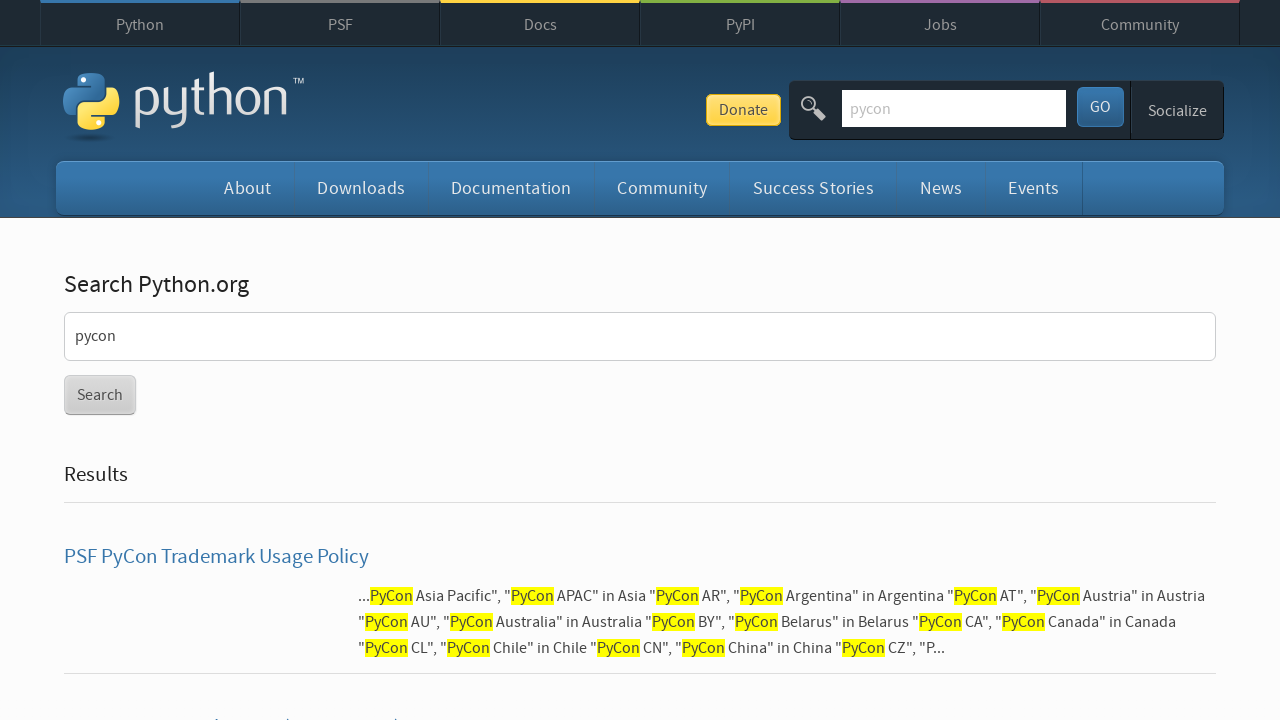